Tests drag and drop functionality by dragging element A to element B's position

Starting URL: https://the-internet.herokuapp.com/drag_and_drop

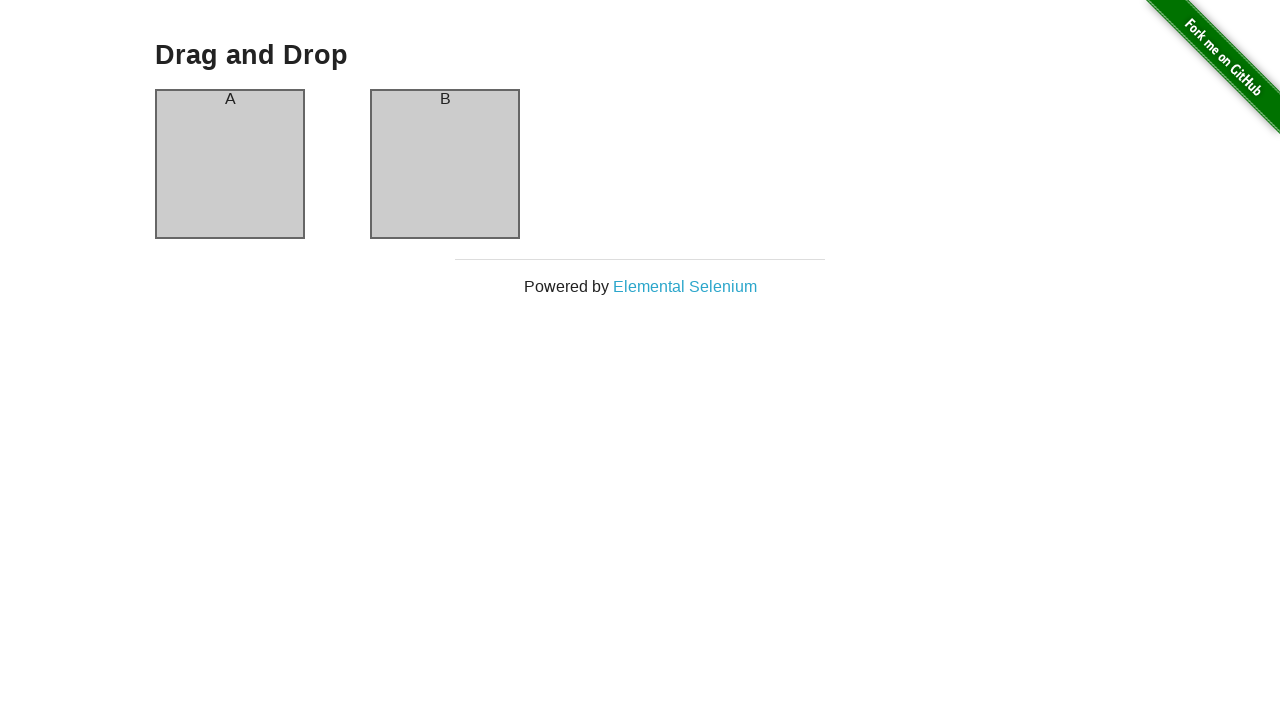

Waited for column A draggable element to be ready
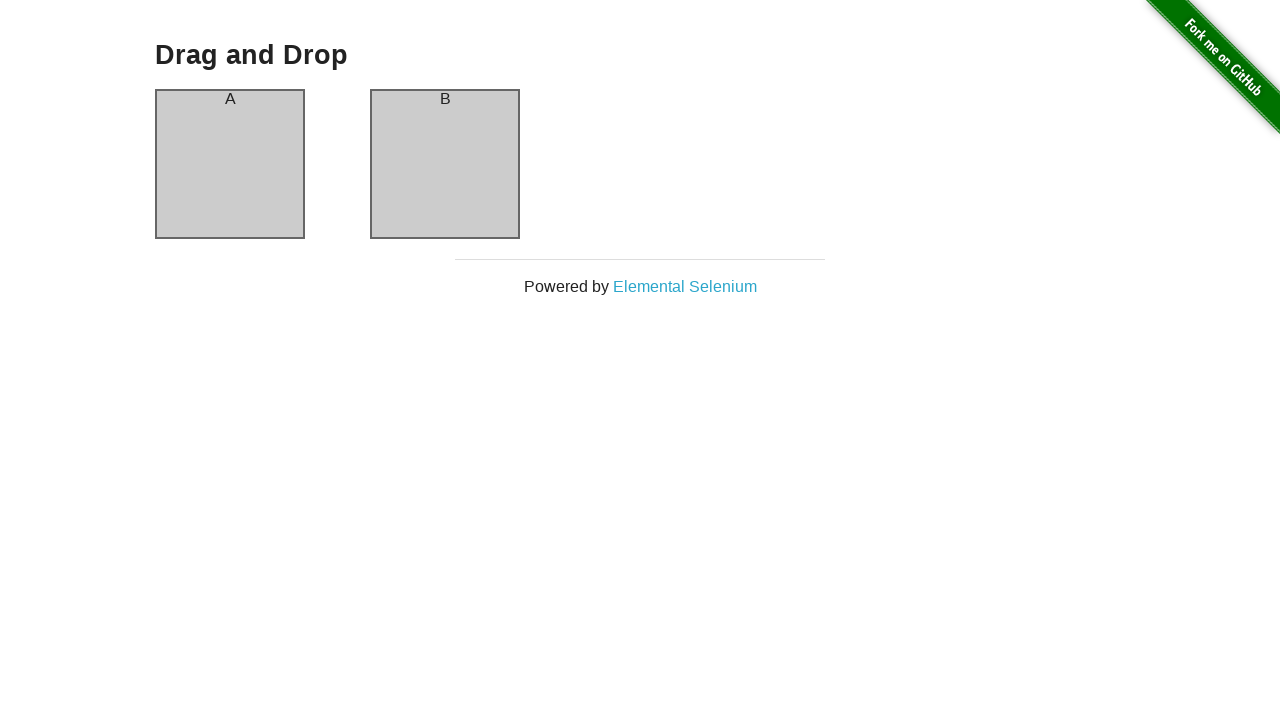

Waited for column B target element to be ready
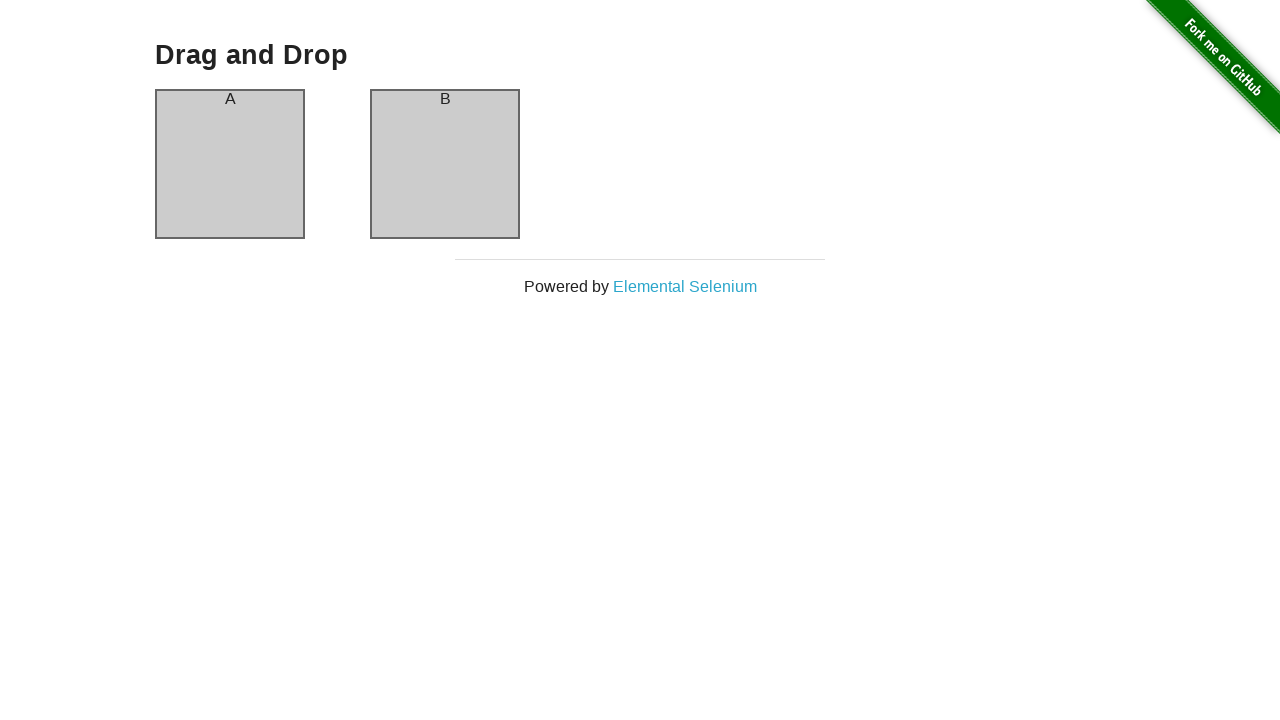

Located column A source element
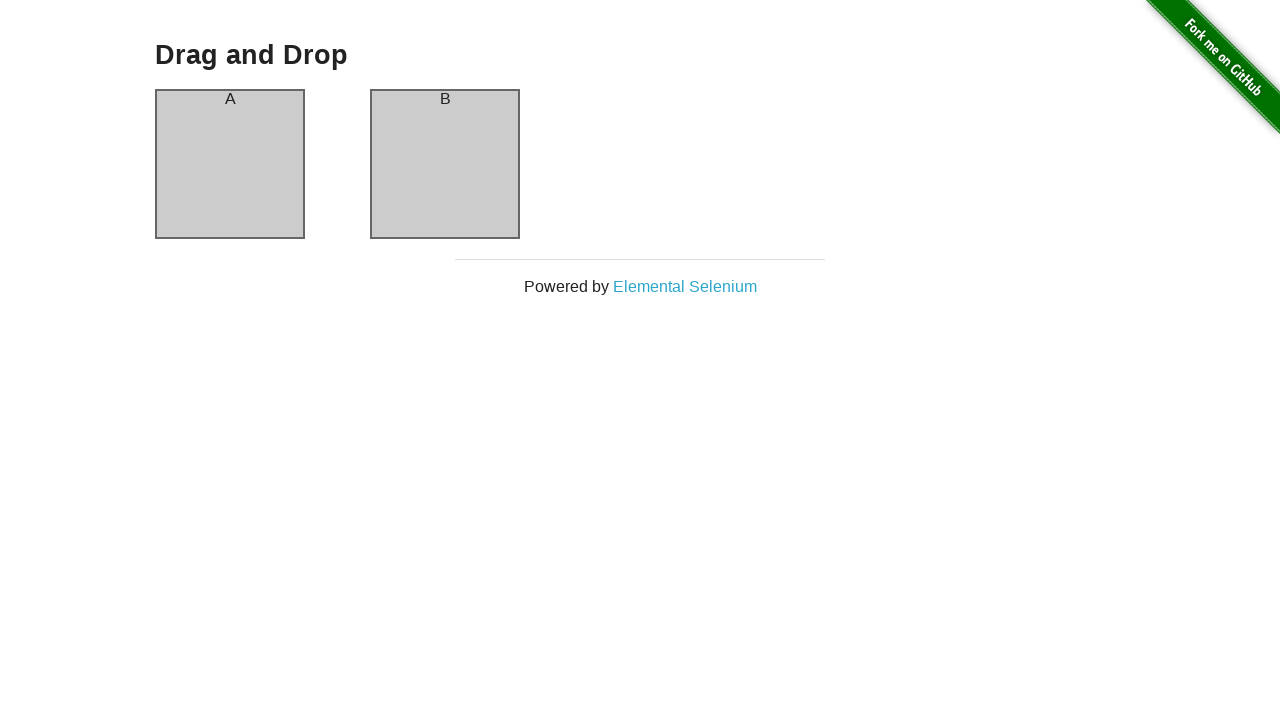

Located column B target element
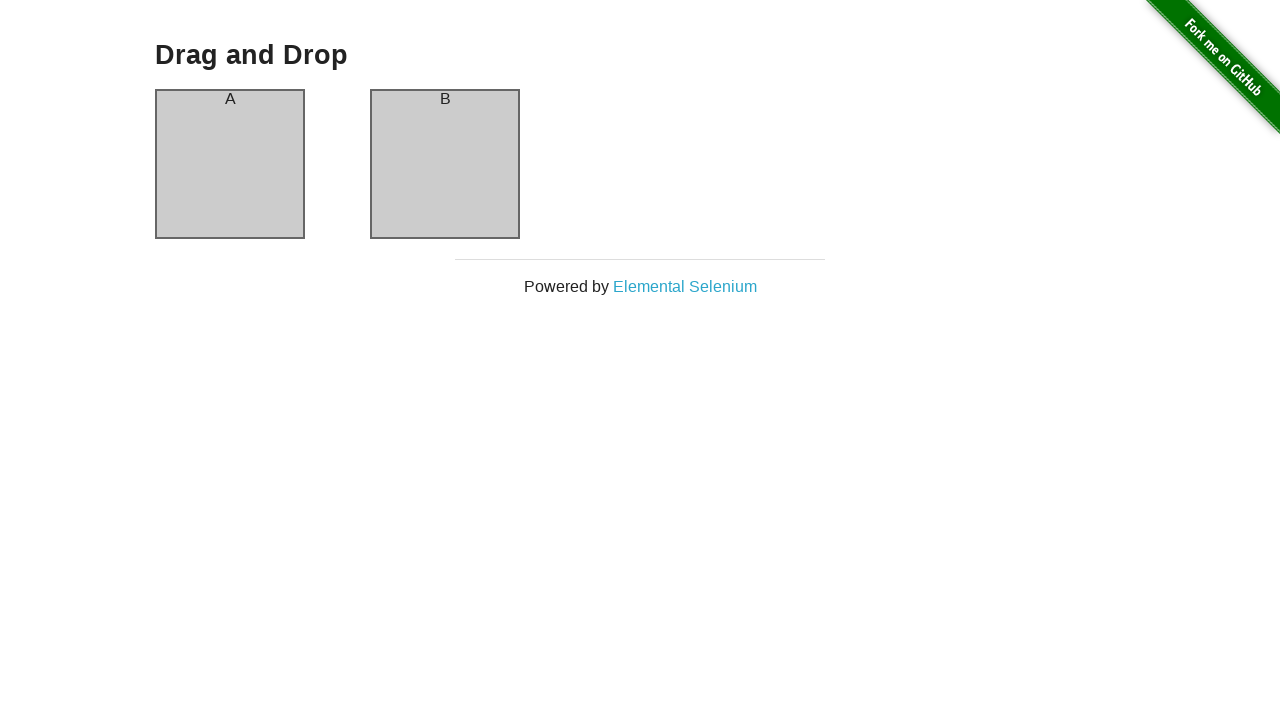

Dragged column A to column B position at (445, 164)
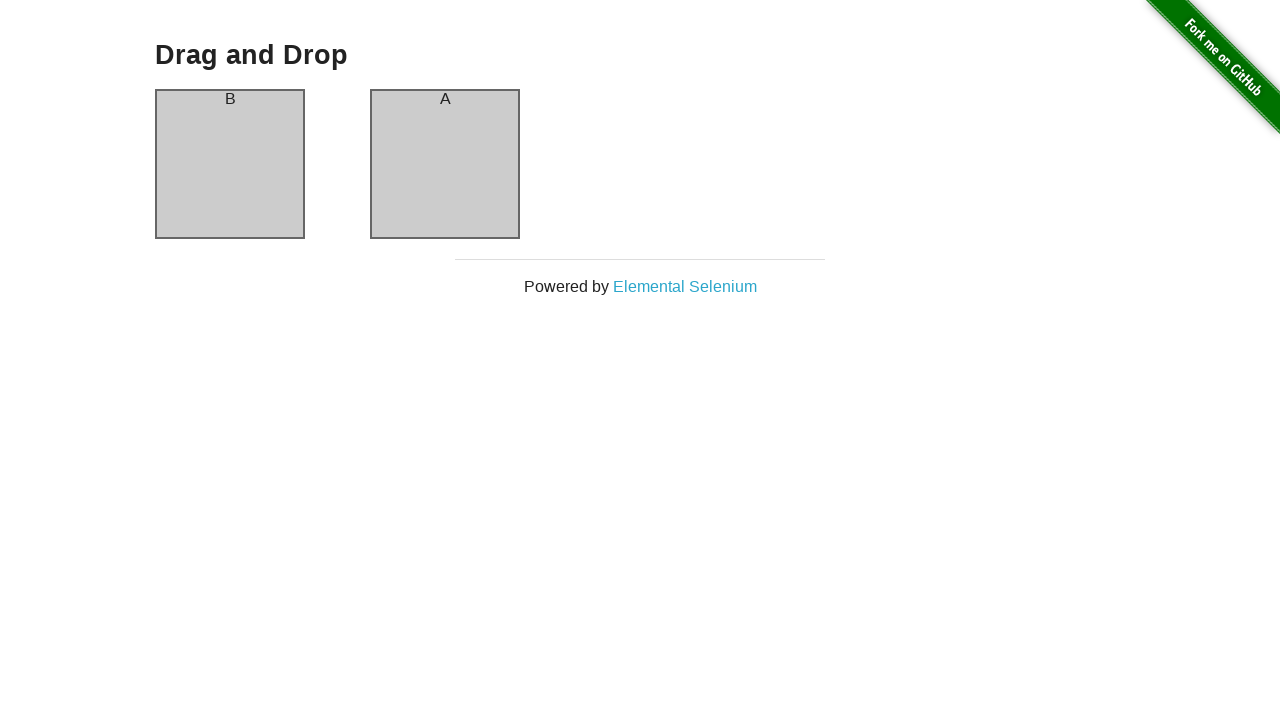

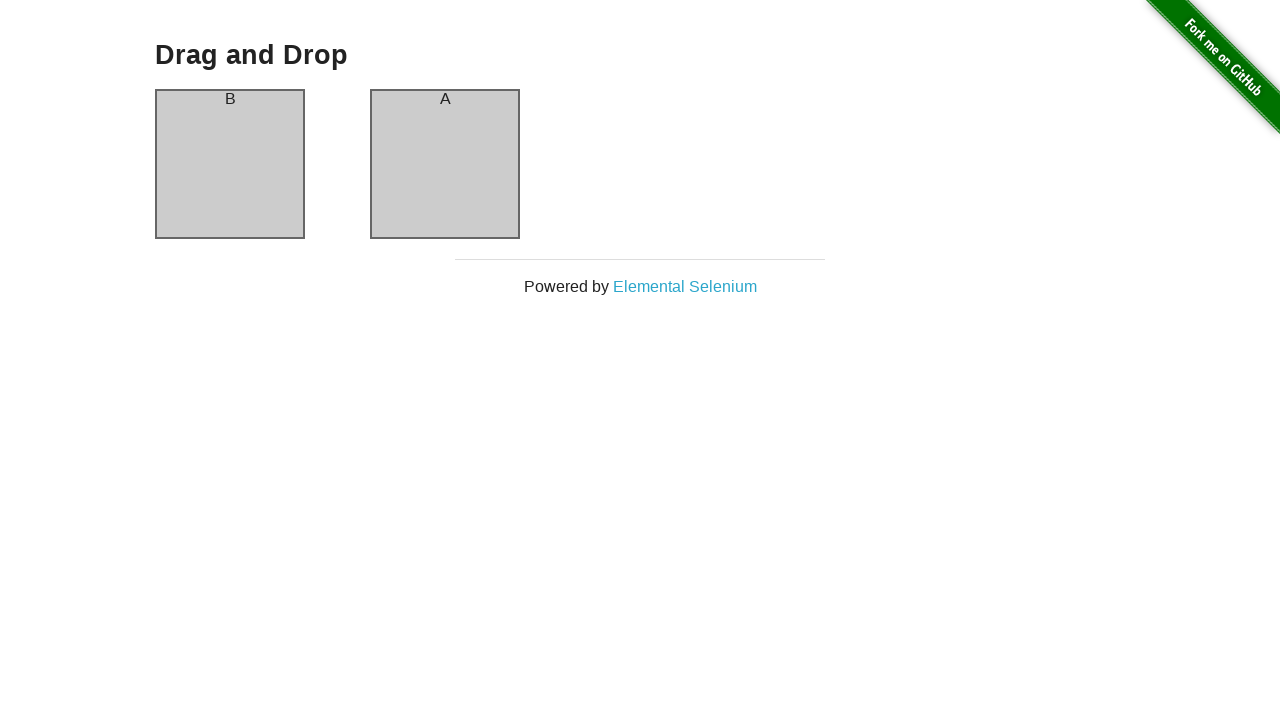